Tests keyboard interactions by sending uppercase and lowercase text using SHIFT key combinations

Starting URL: https://the-internet.herokuapp.com/key_presses

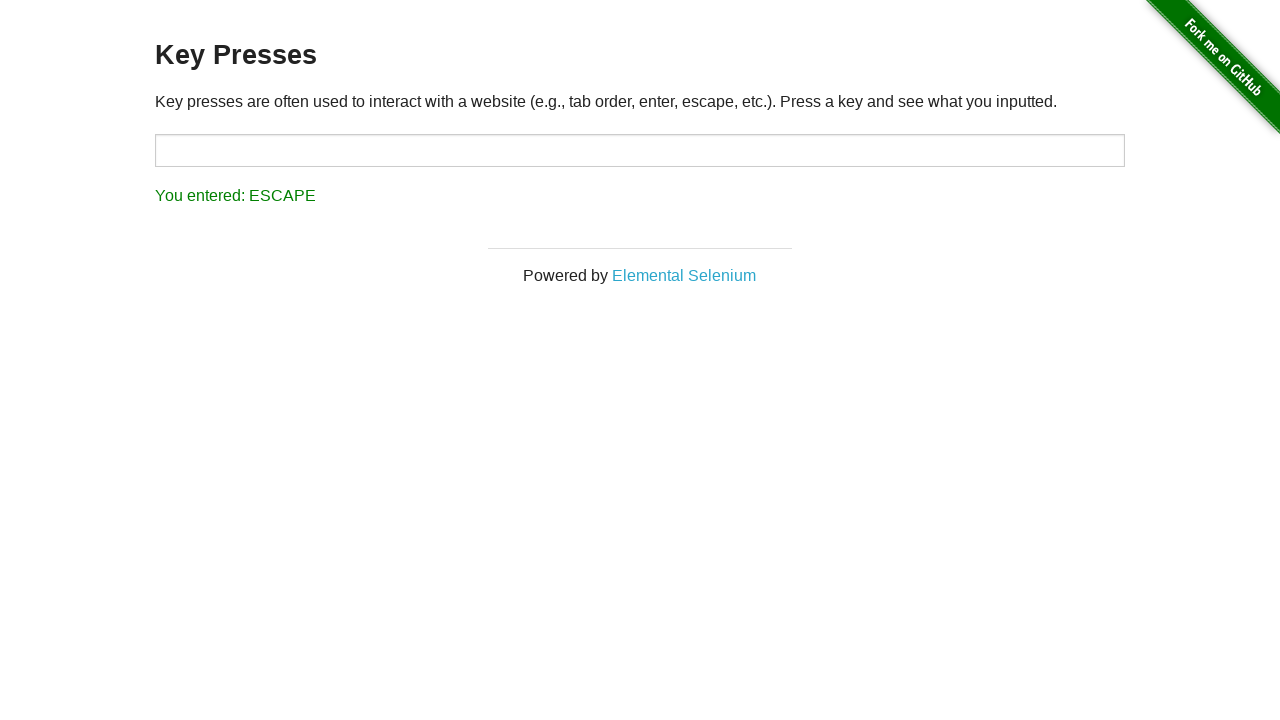

Located target input field
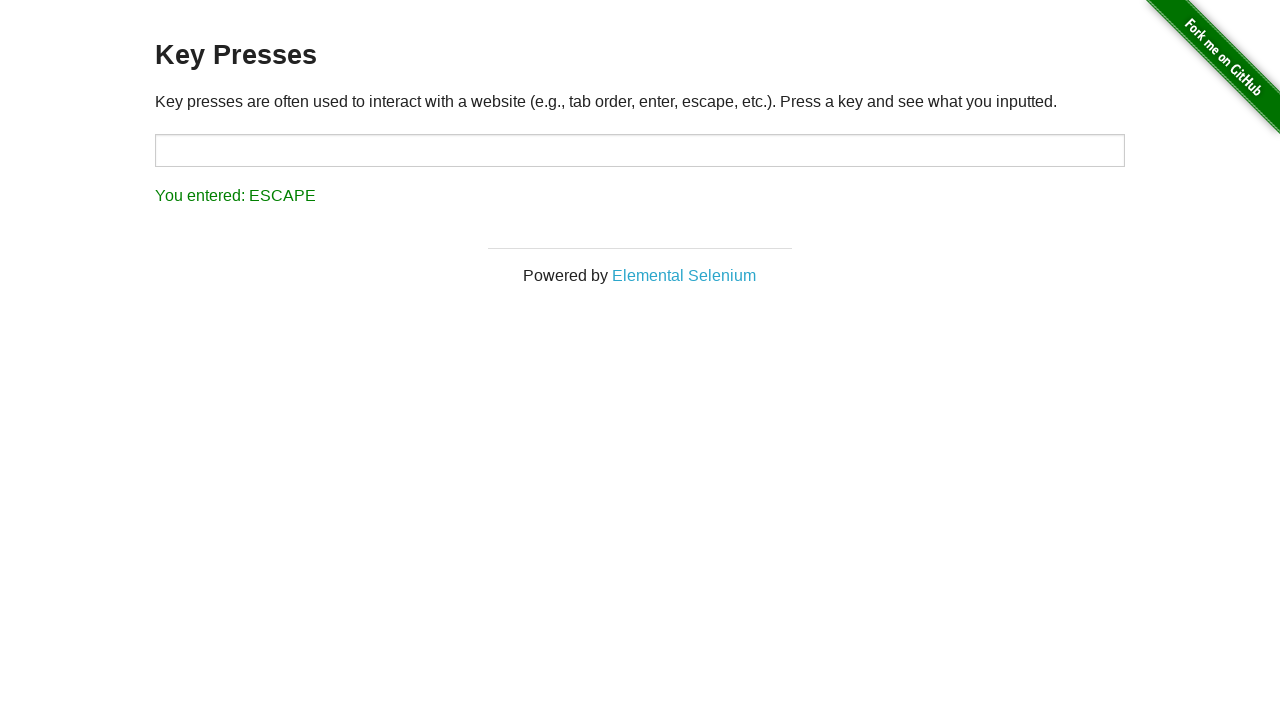

Clicked on target input field at (640, 150) on #target
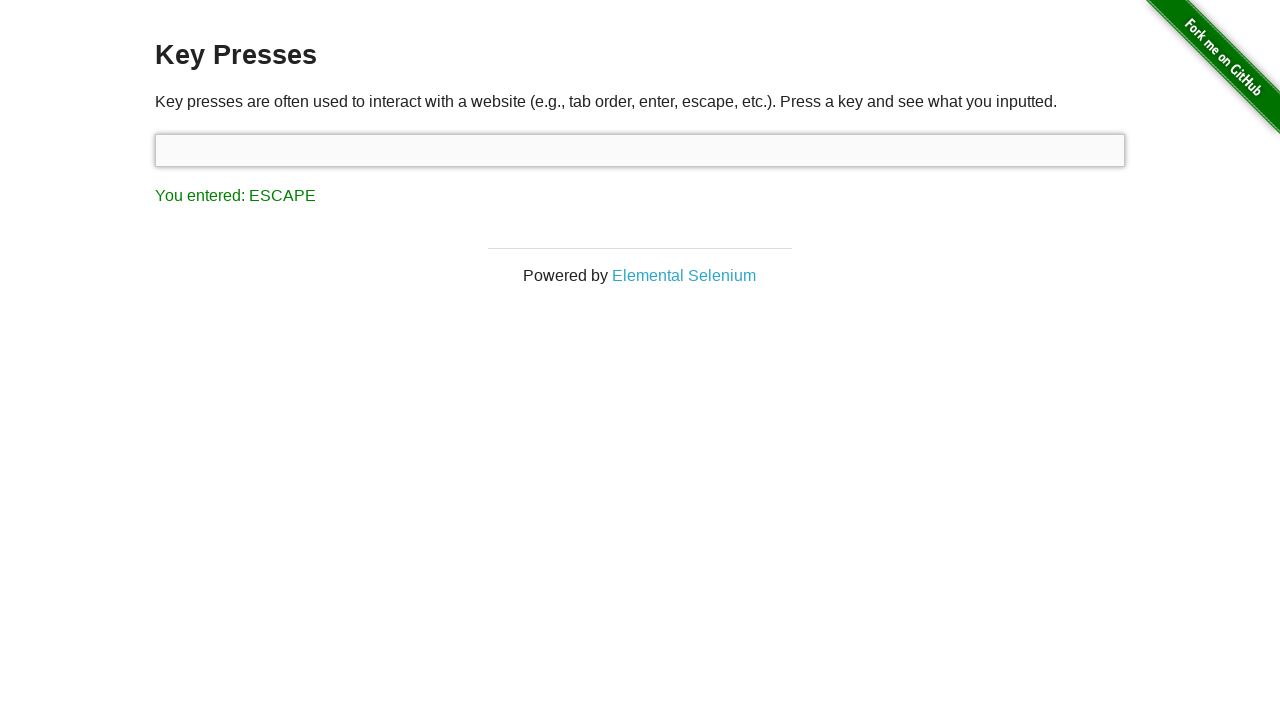

Pressed SHIFT key down
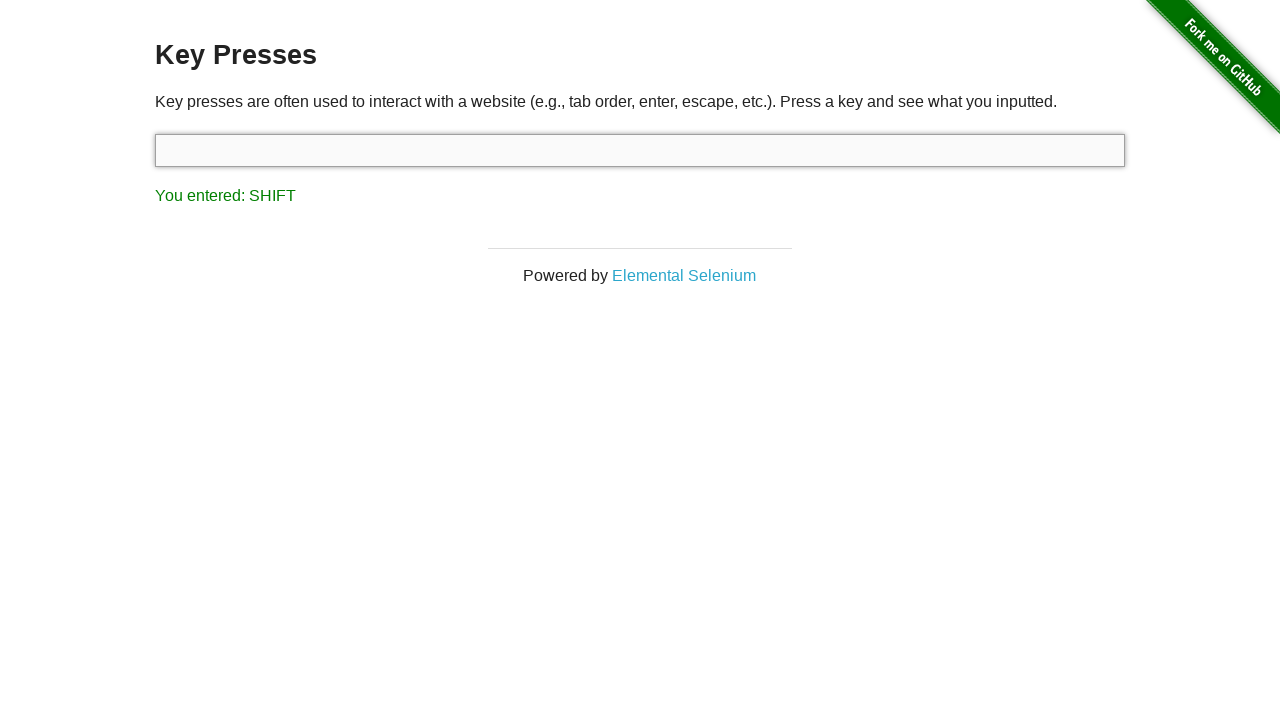

Typed 'endava' in uppercase with SHIFT held down
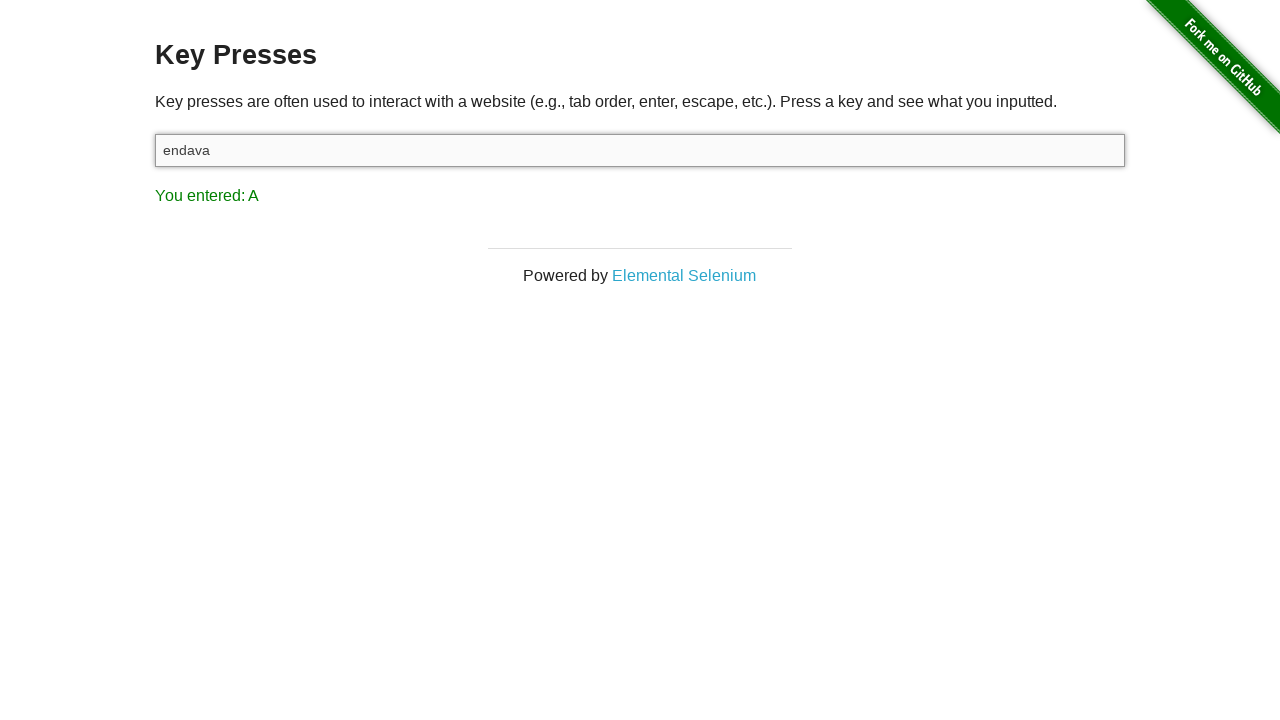

Released SHIFT key
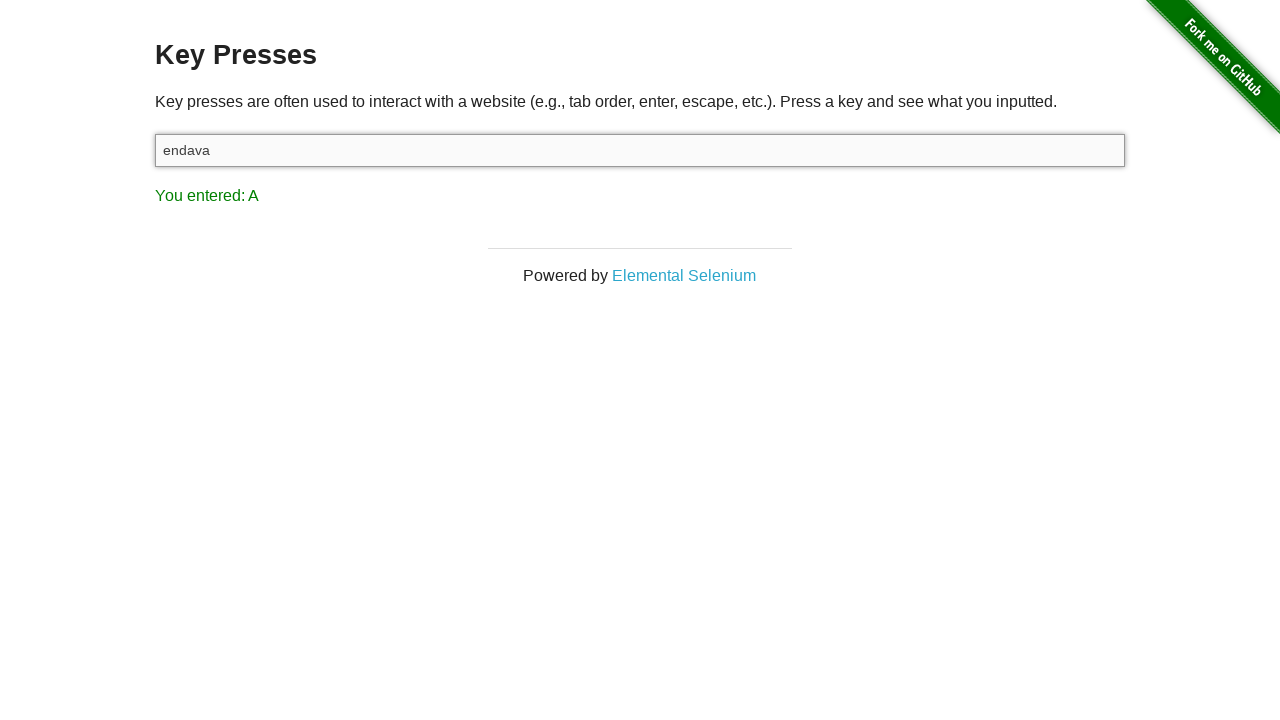

Typed 'endava' in lowercase
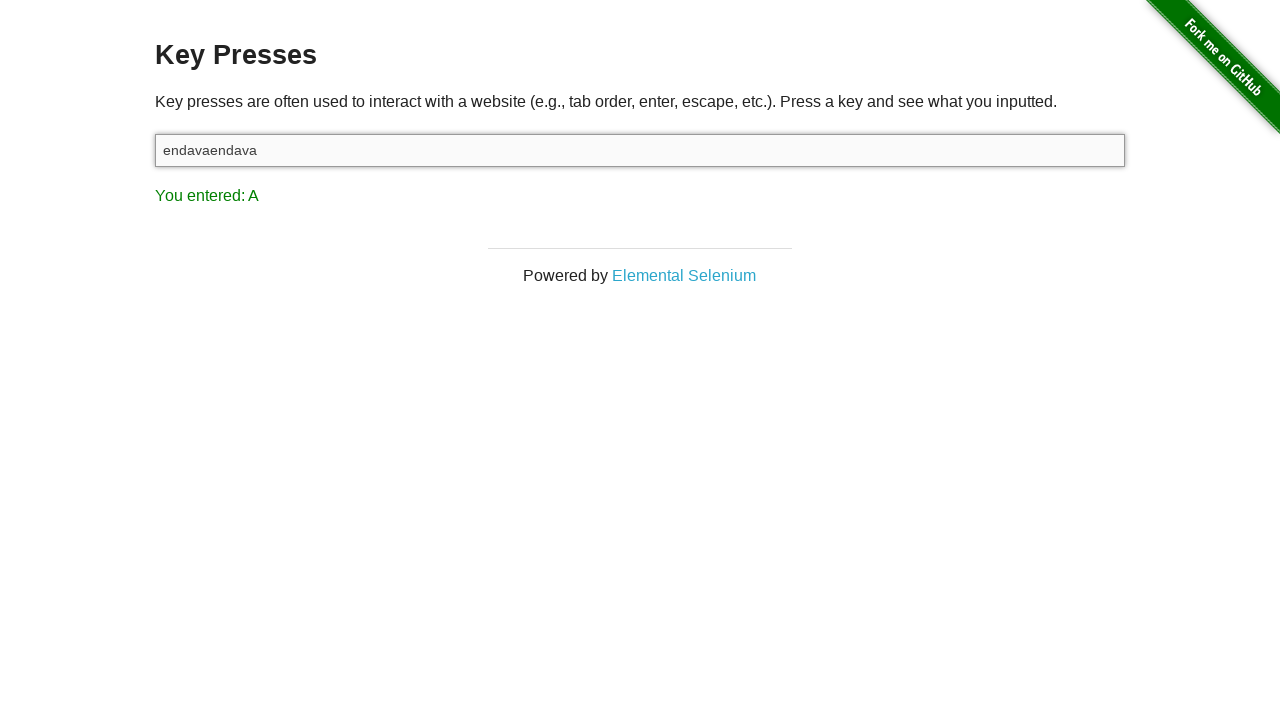

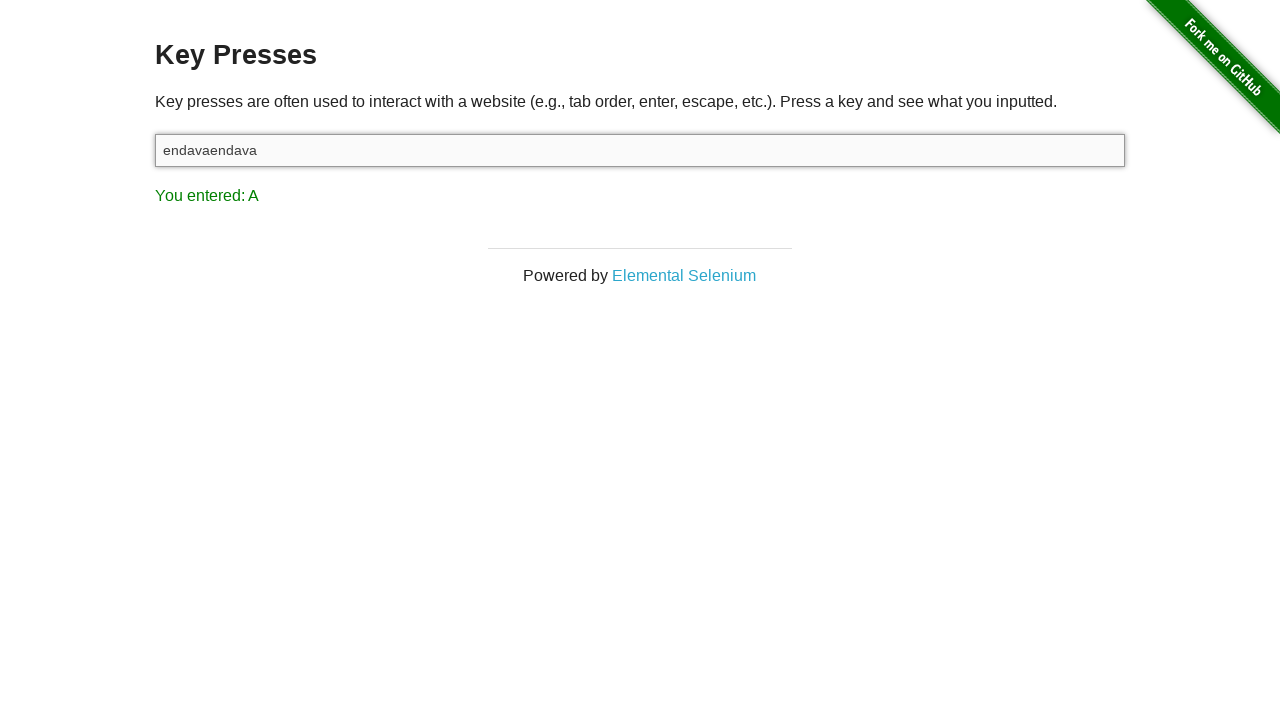